Tests opening a new tab functionality

Starting URL: https://codenboxautomationlab.com/practice/

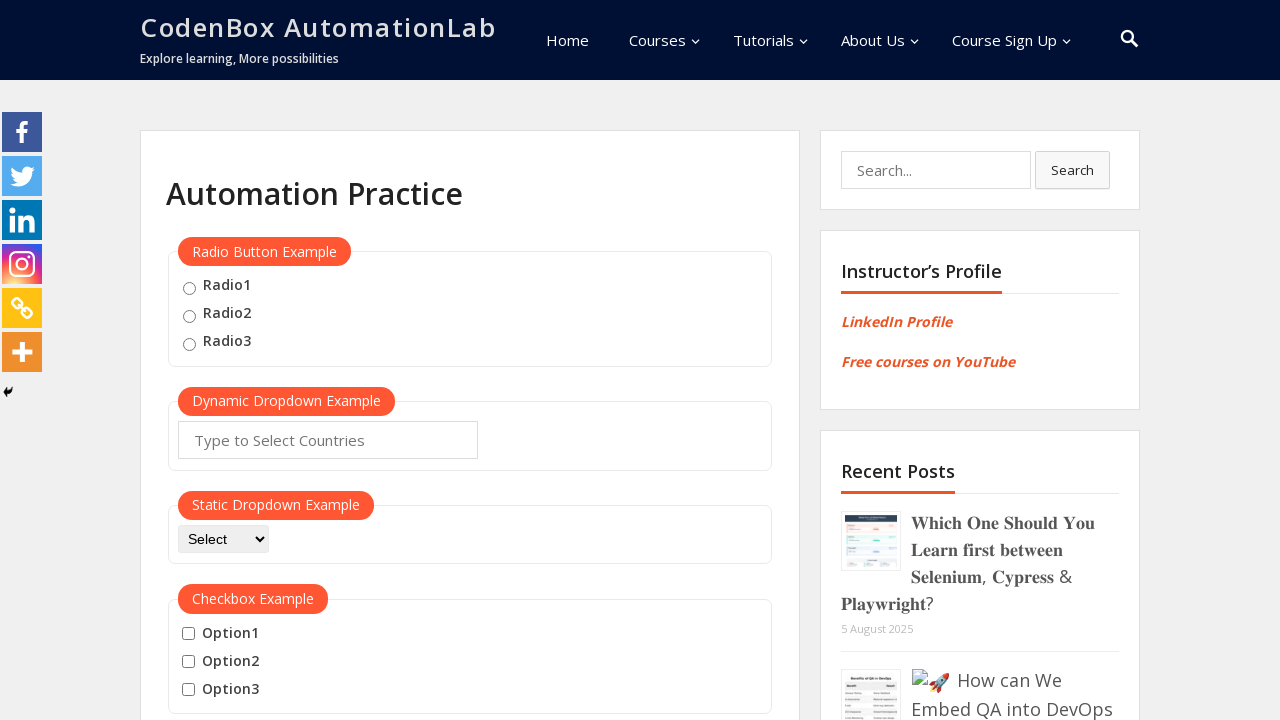

Clicked button to open new tab at (210, 361) on #opentab
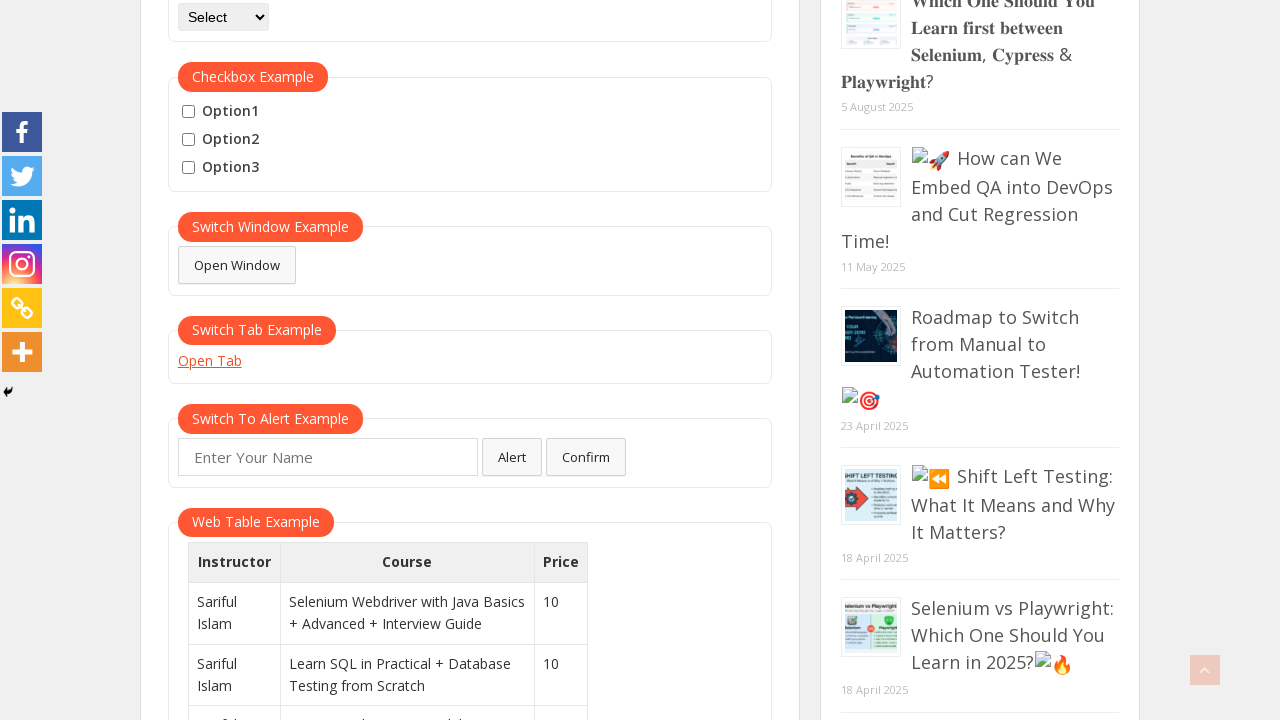

New tab opened and page object captured
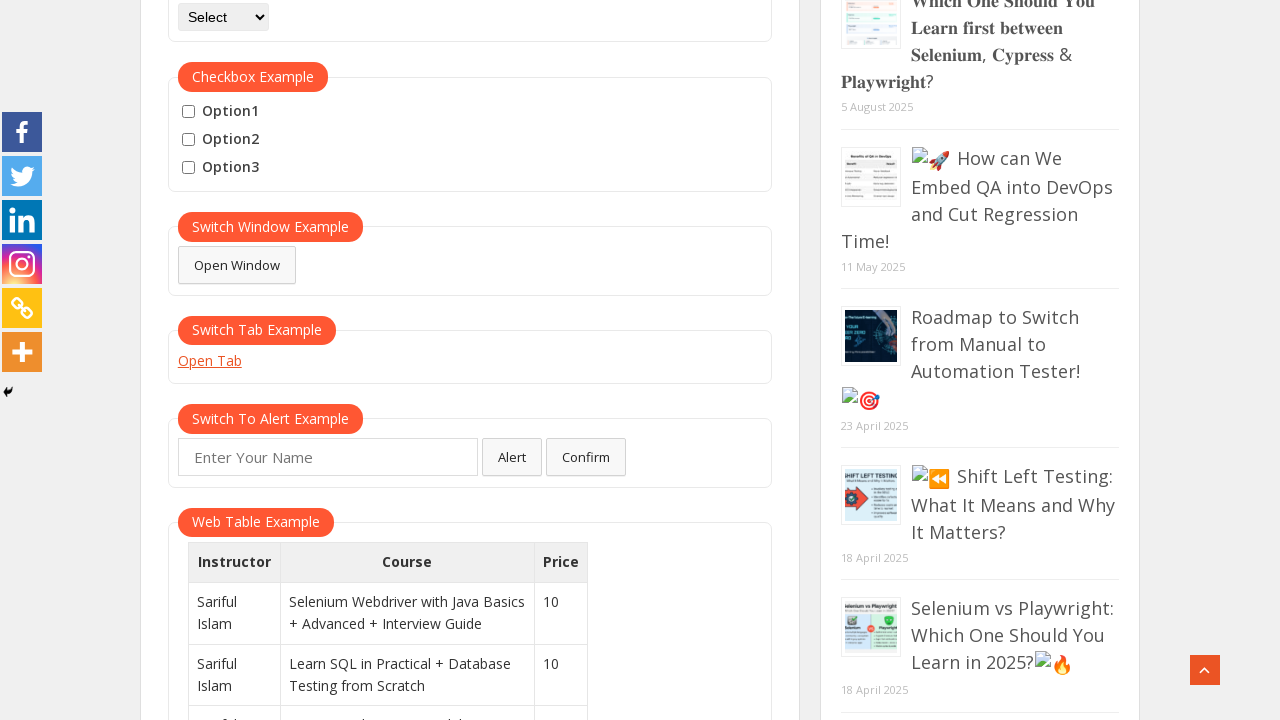

Waited 2 seconds for new tab to load
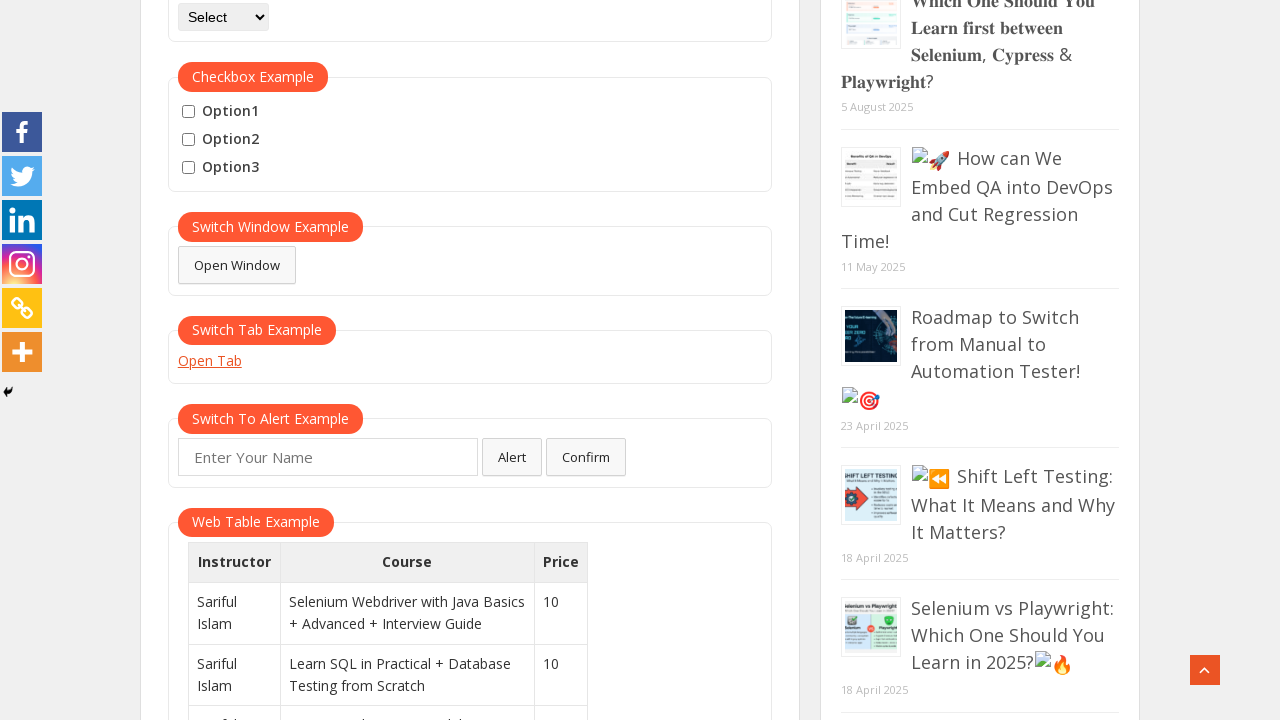

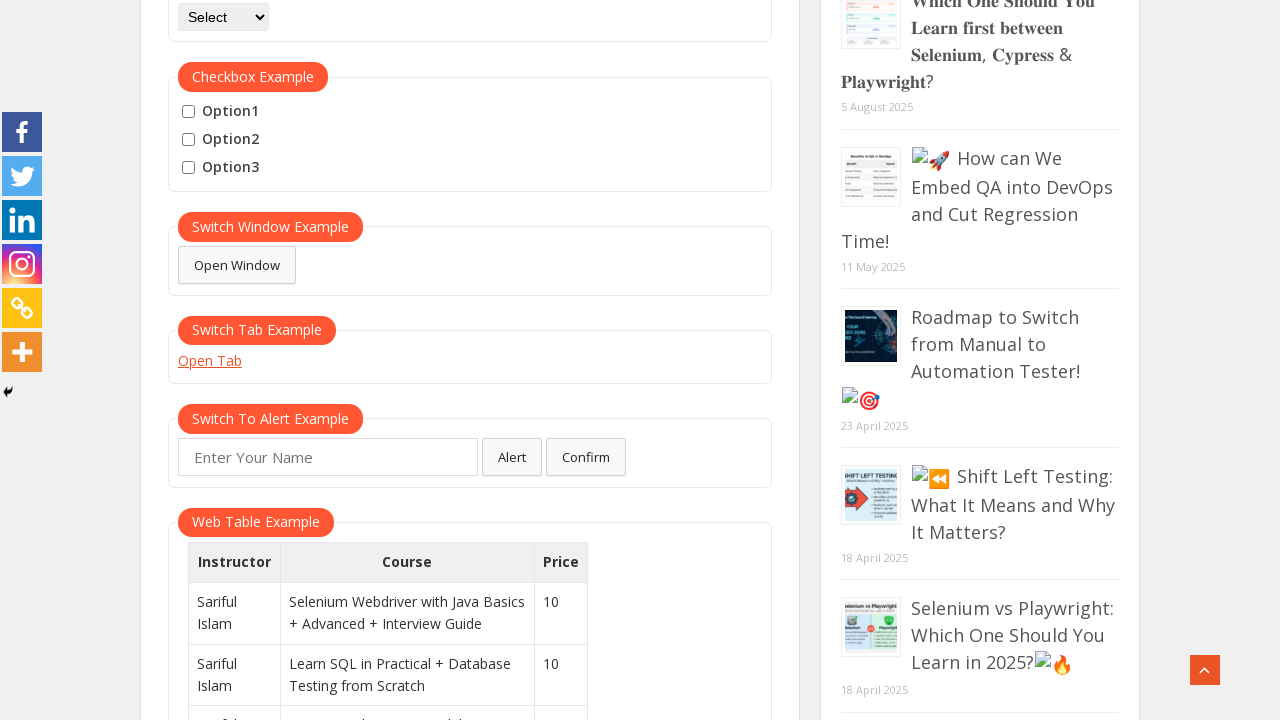